Tests loading functionality with explicit wait by clicking start green button and verifying the loading states transition correctly

Starting URL: https://kristinek.github.io/site/examples/loading_color

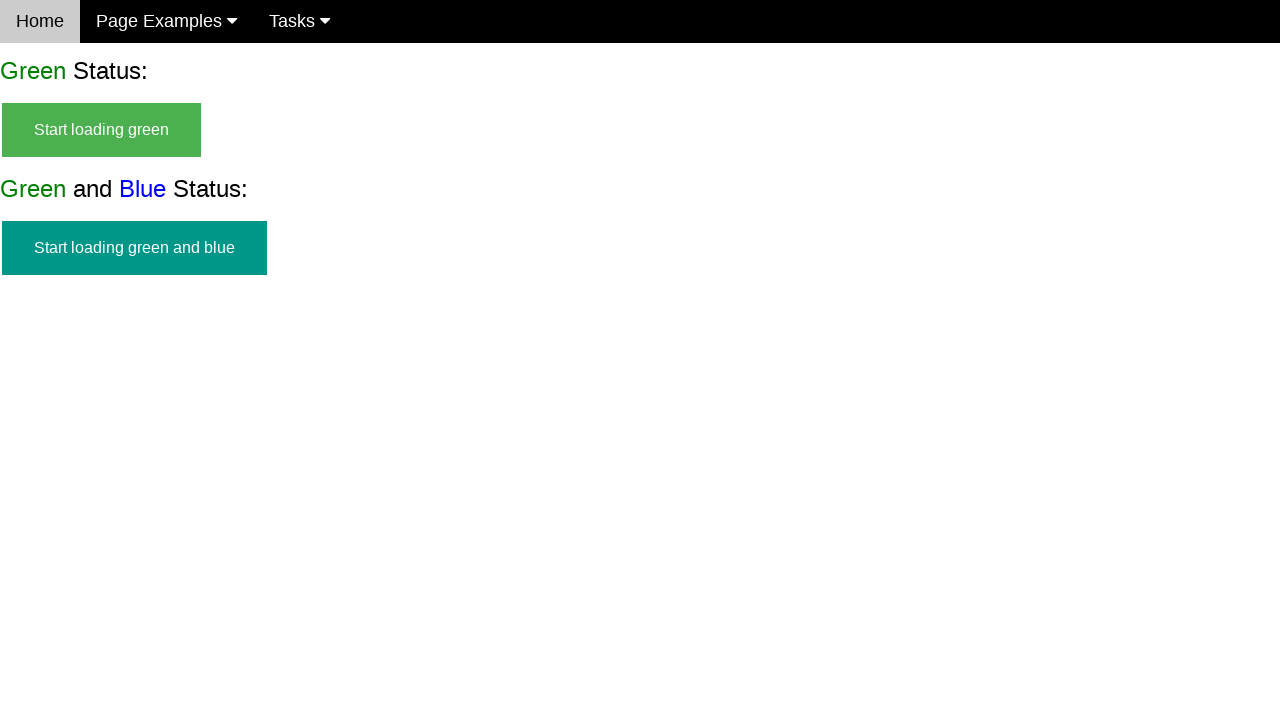

Clicked start green button to begin loading at (102, 130) on #start_green
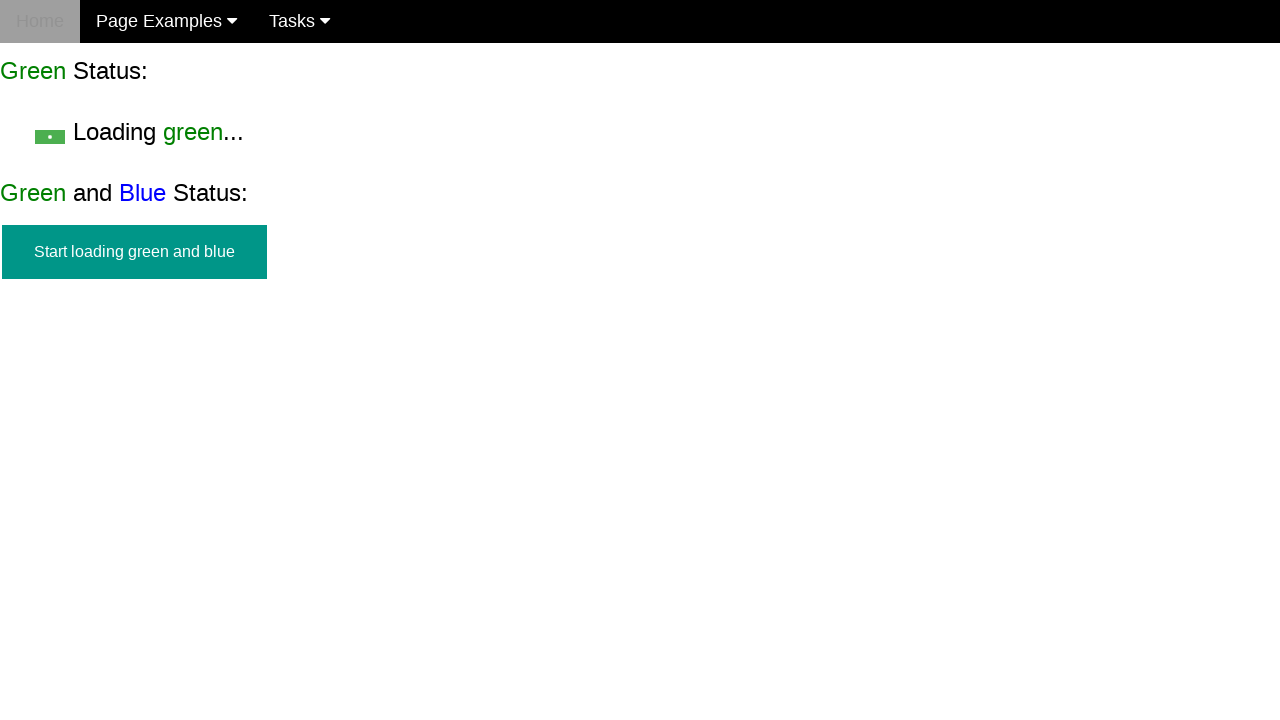

Start green button is now hidden
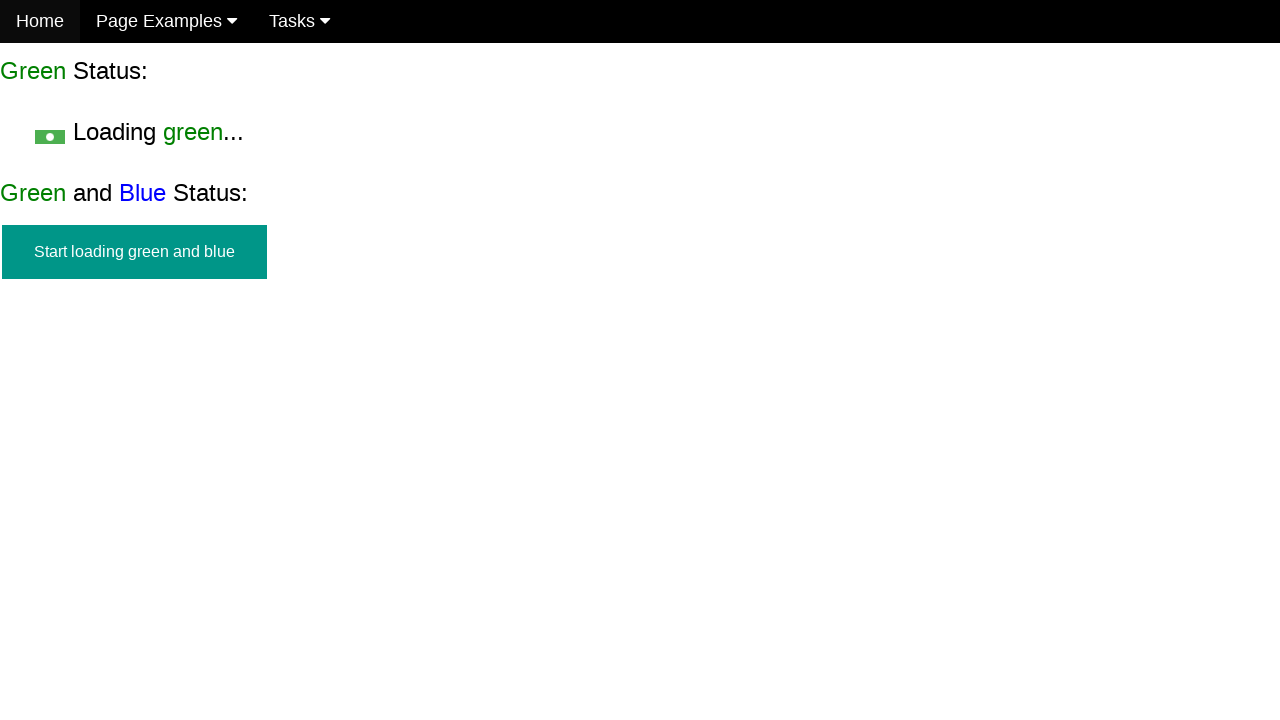

Verified loading text is visible
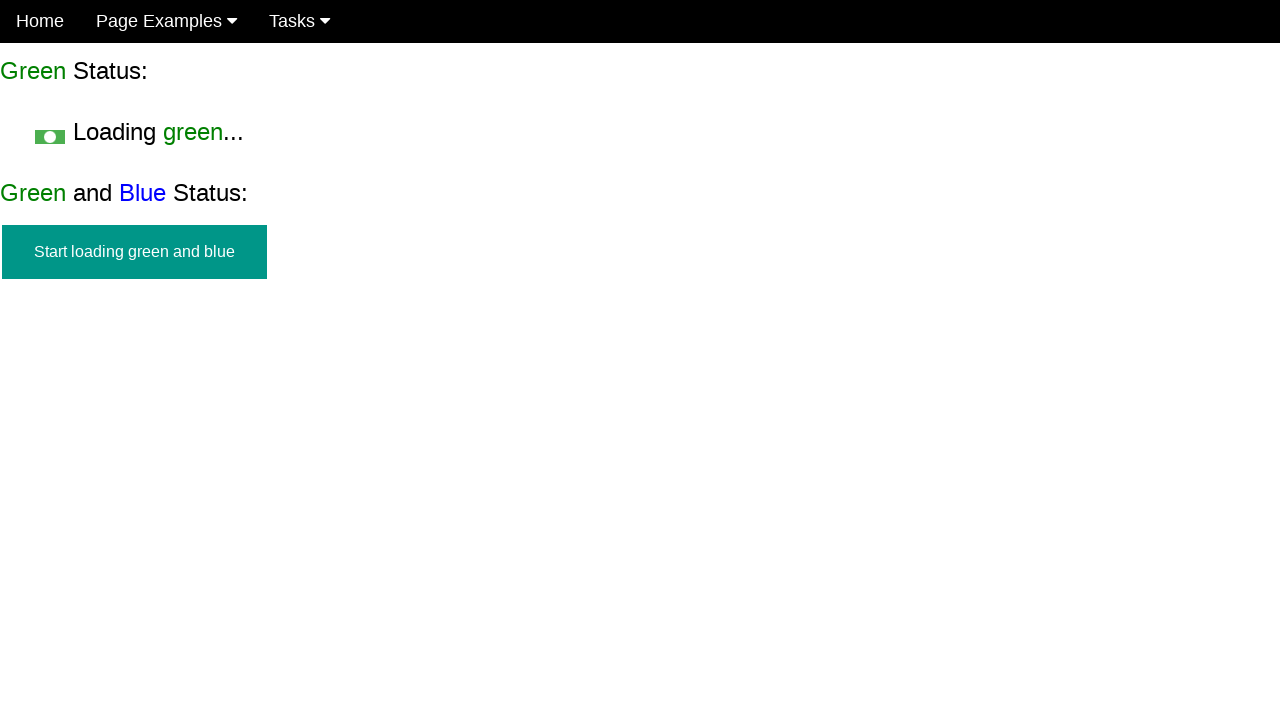

Finish element appeared after waiting up to 10 seconds
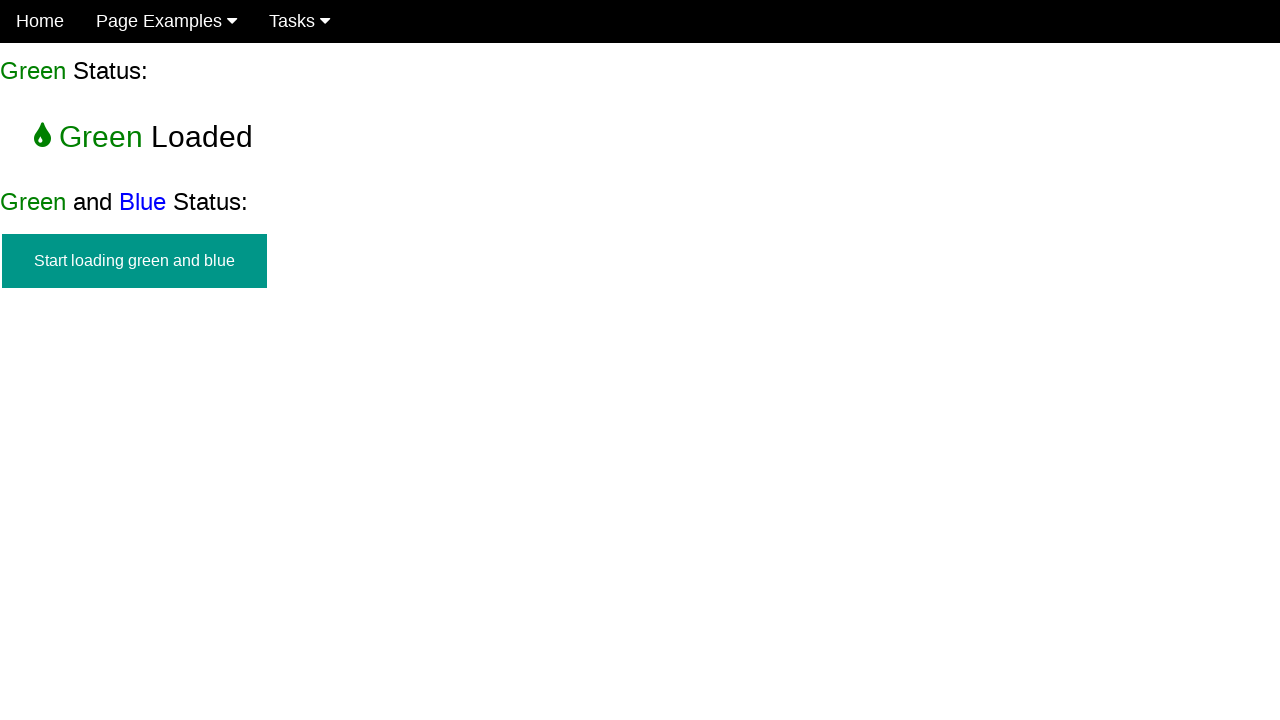

Loading text is now hidden
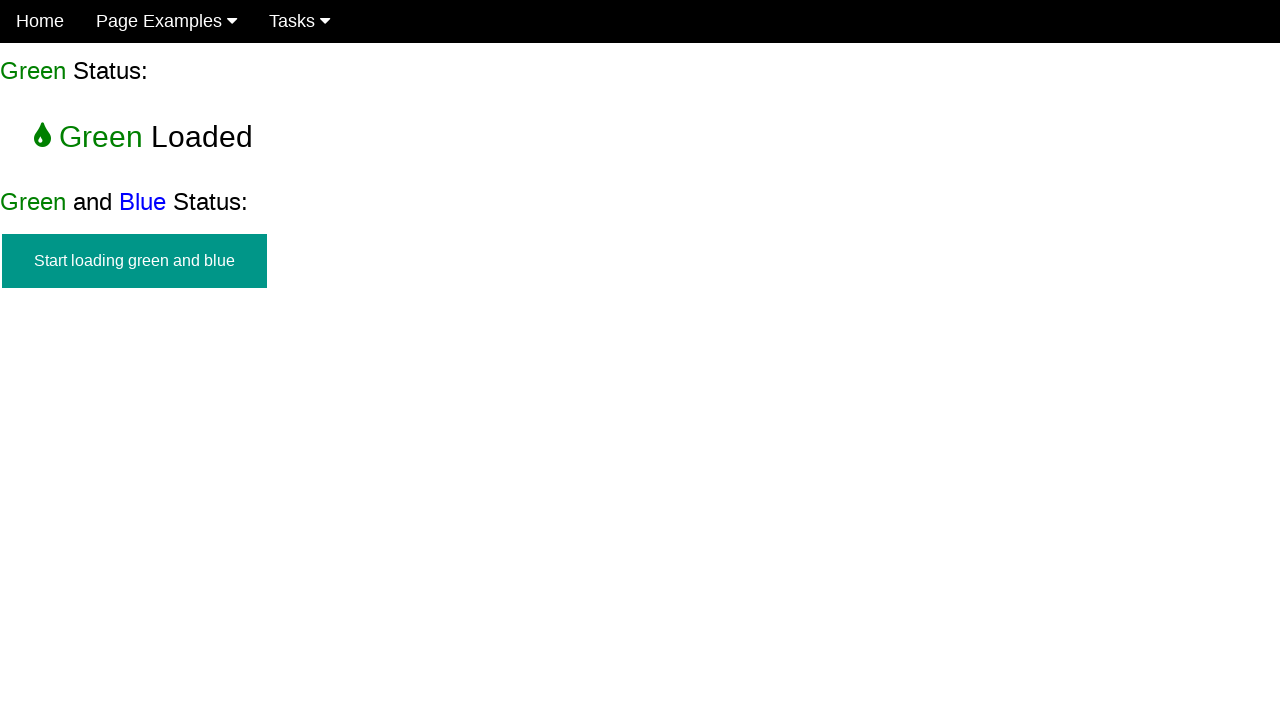

Verified finish green element is visible - loading completed successfully
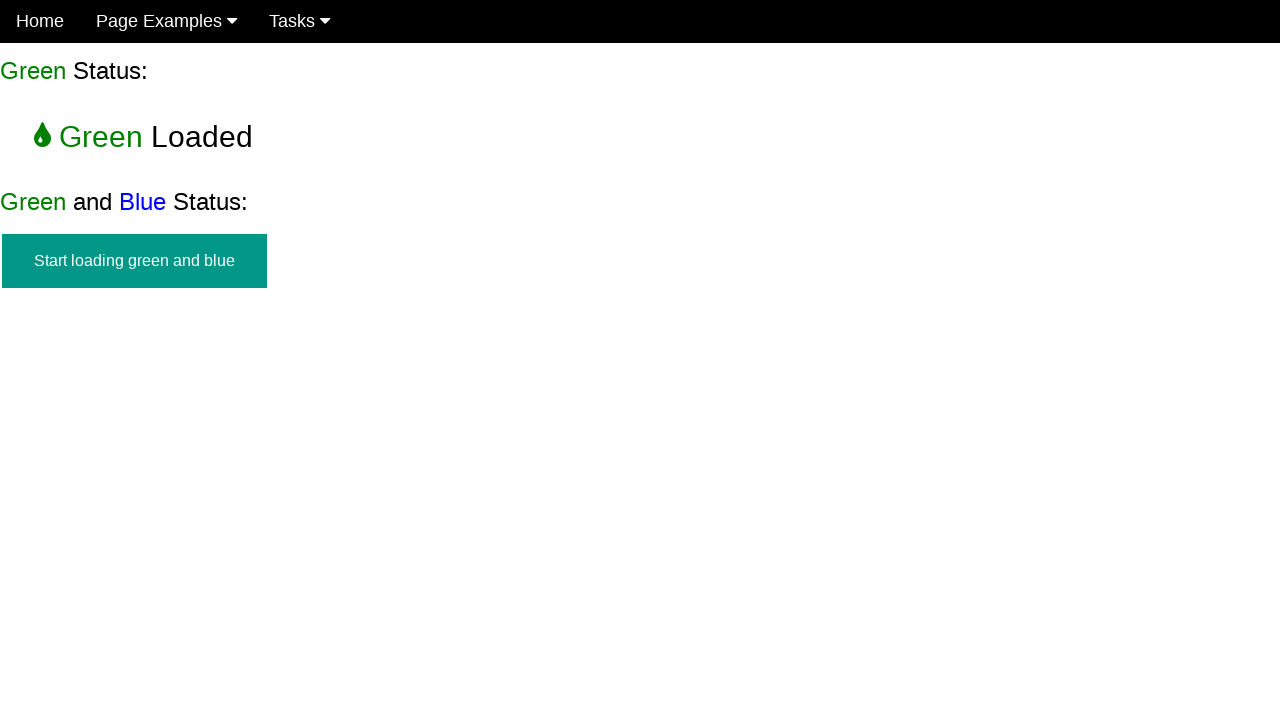

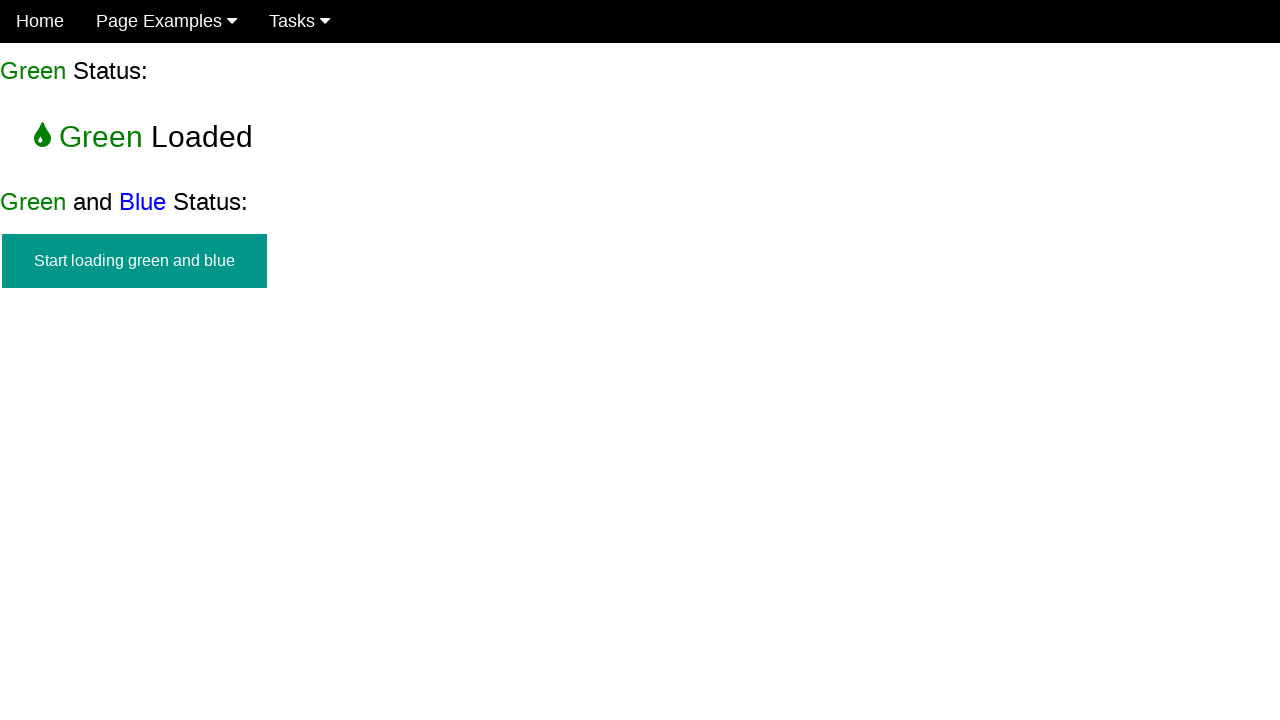